Verifies that the homepage title is "OrangeHRM"

Starting URL: https://opensource-demo.orangehrmlive.com/

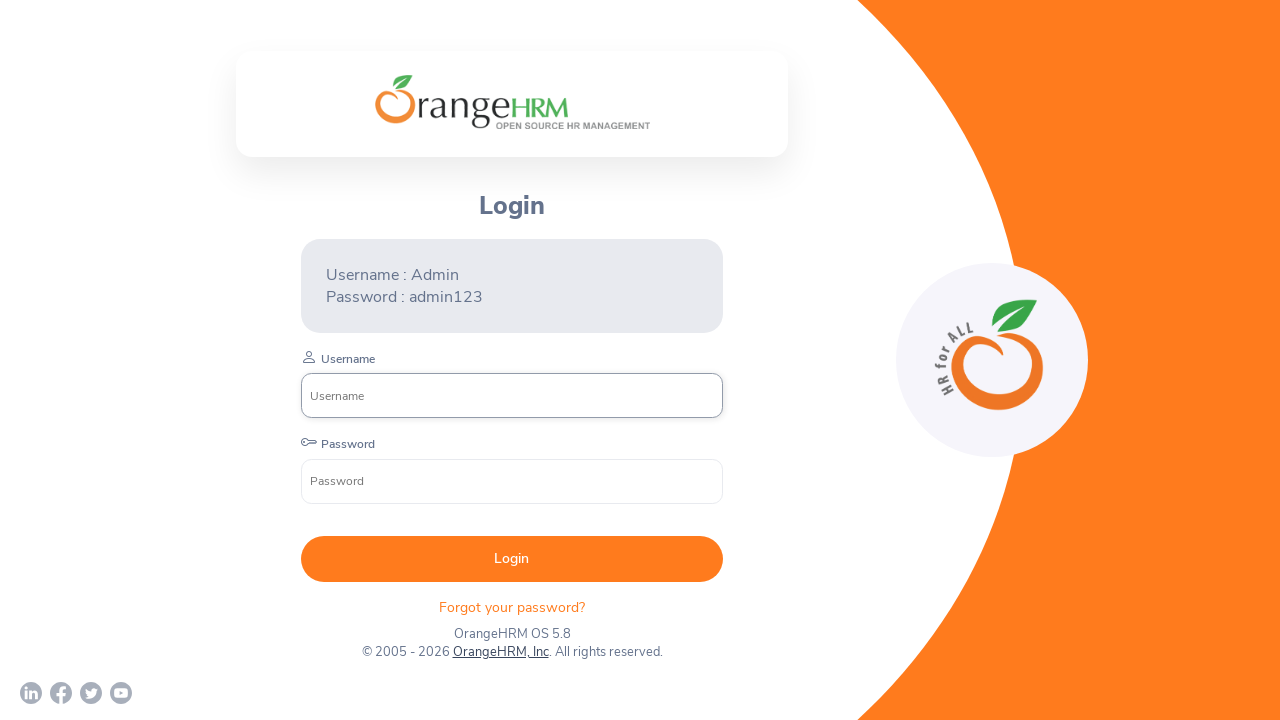

Navigated to OrangeHRM homepage
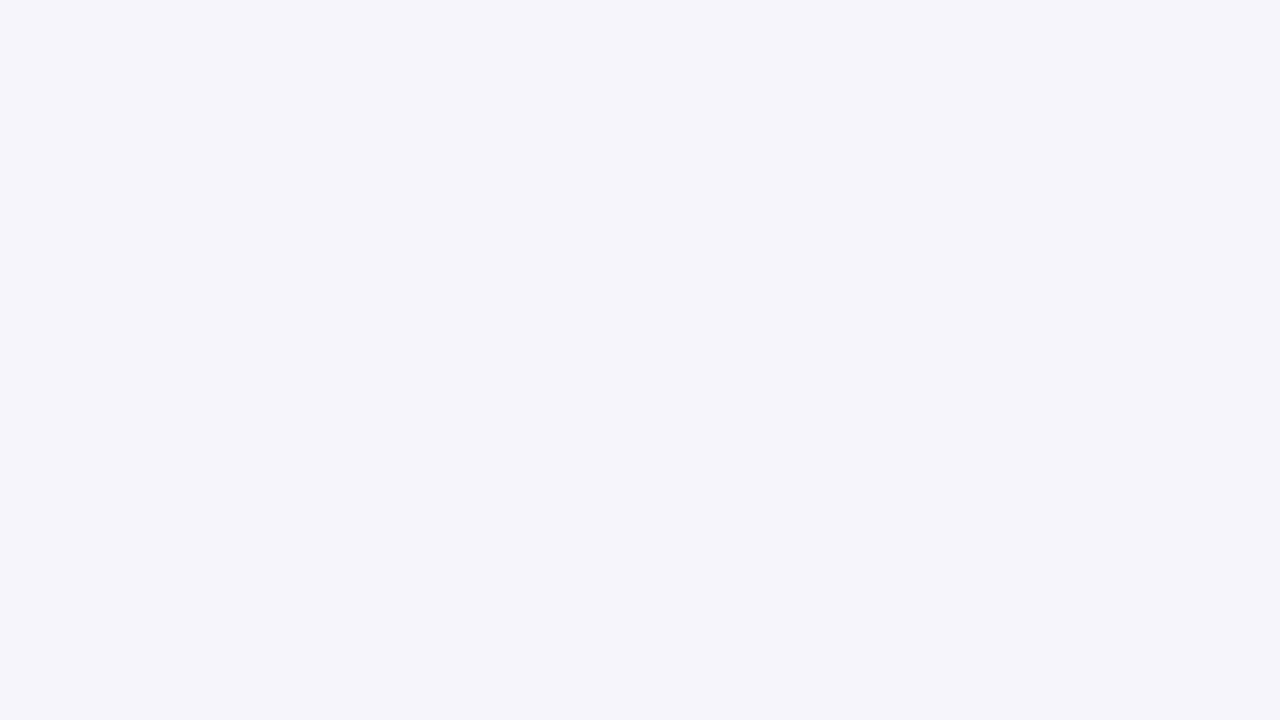

Retrieved page title
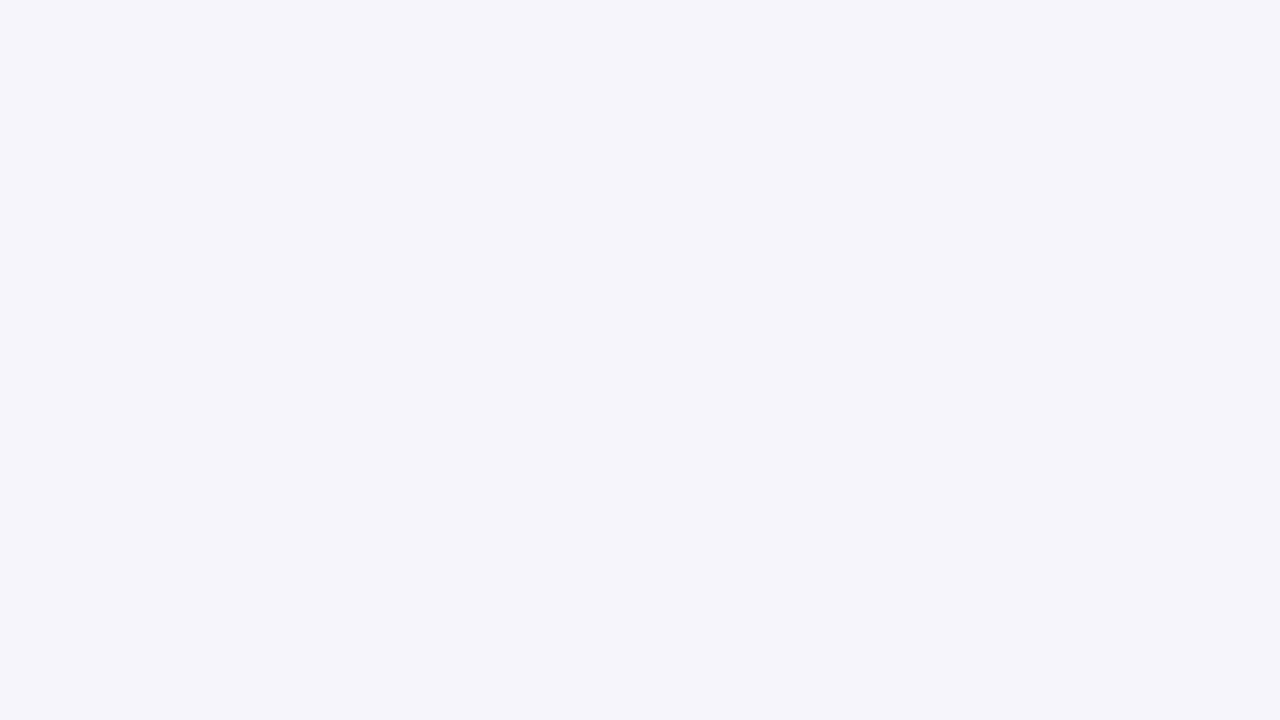

Verified page title is 'OrangeHRM'
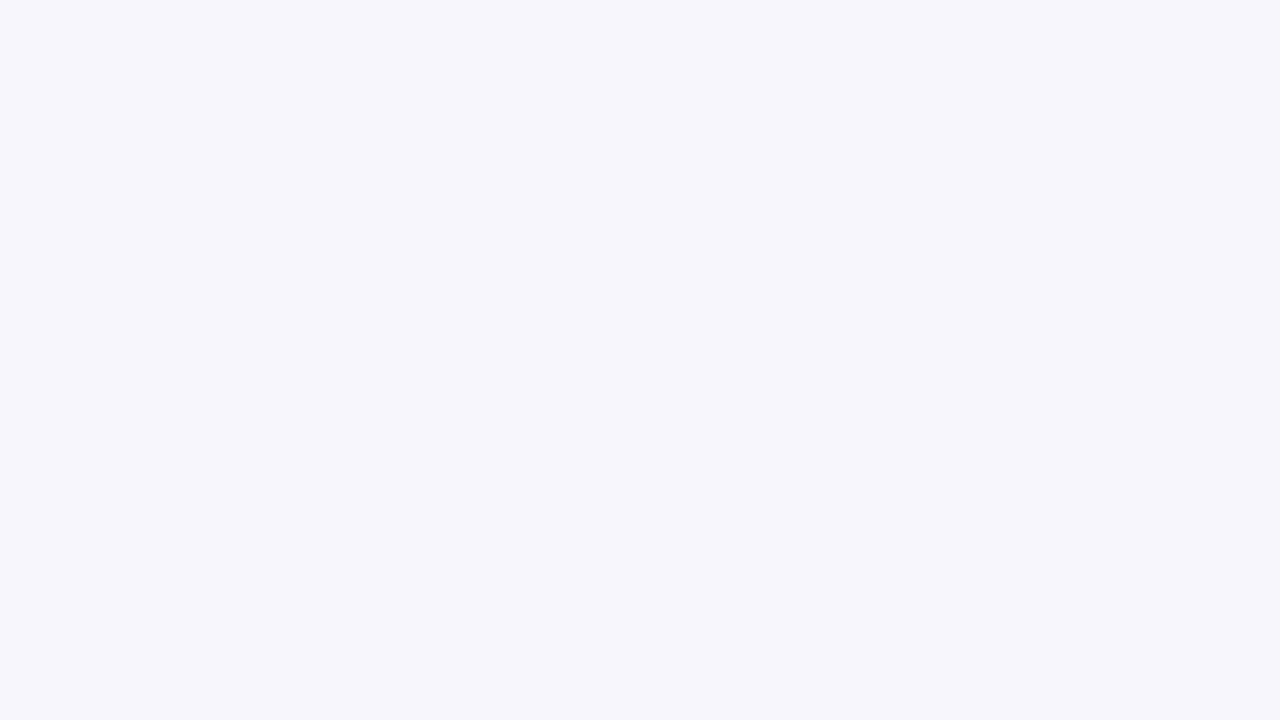

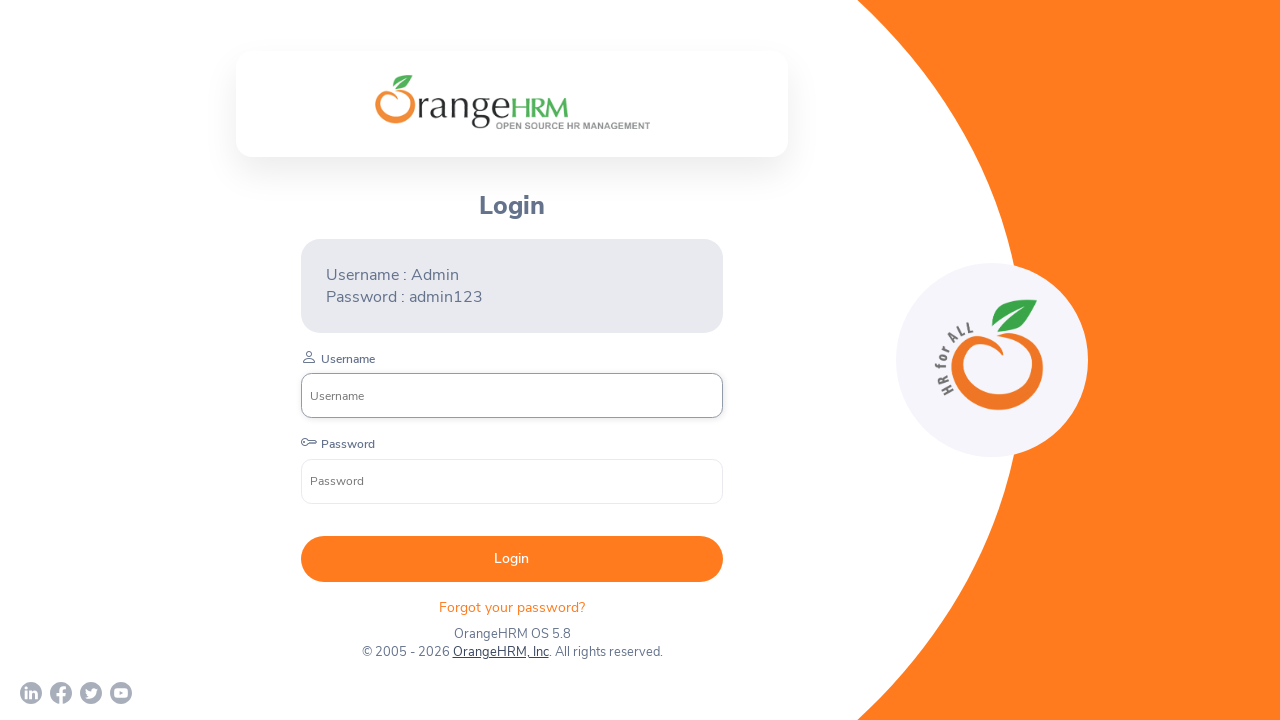